Tests radio button functionality by clicking through all radio buttons in two different groups on a form demo page

Starting URL: http://www.echoecho.com/htmlforms10.htm

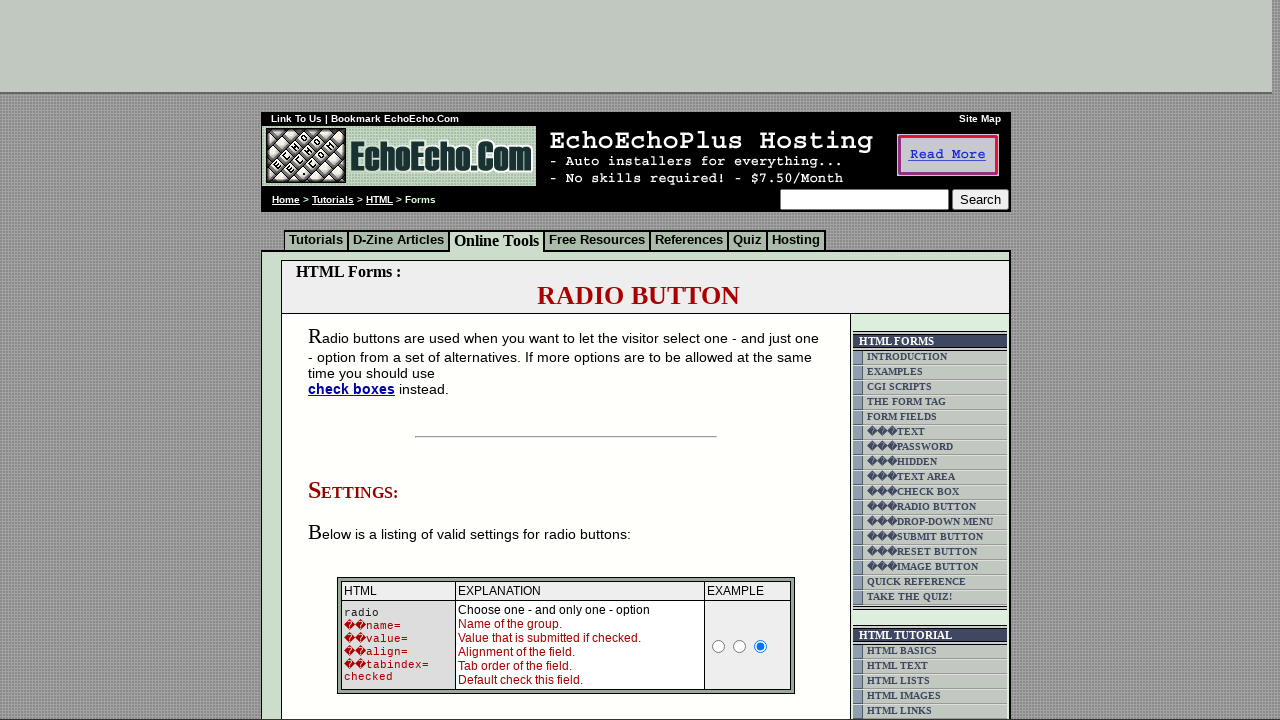

Located radio button container on form demo page
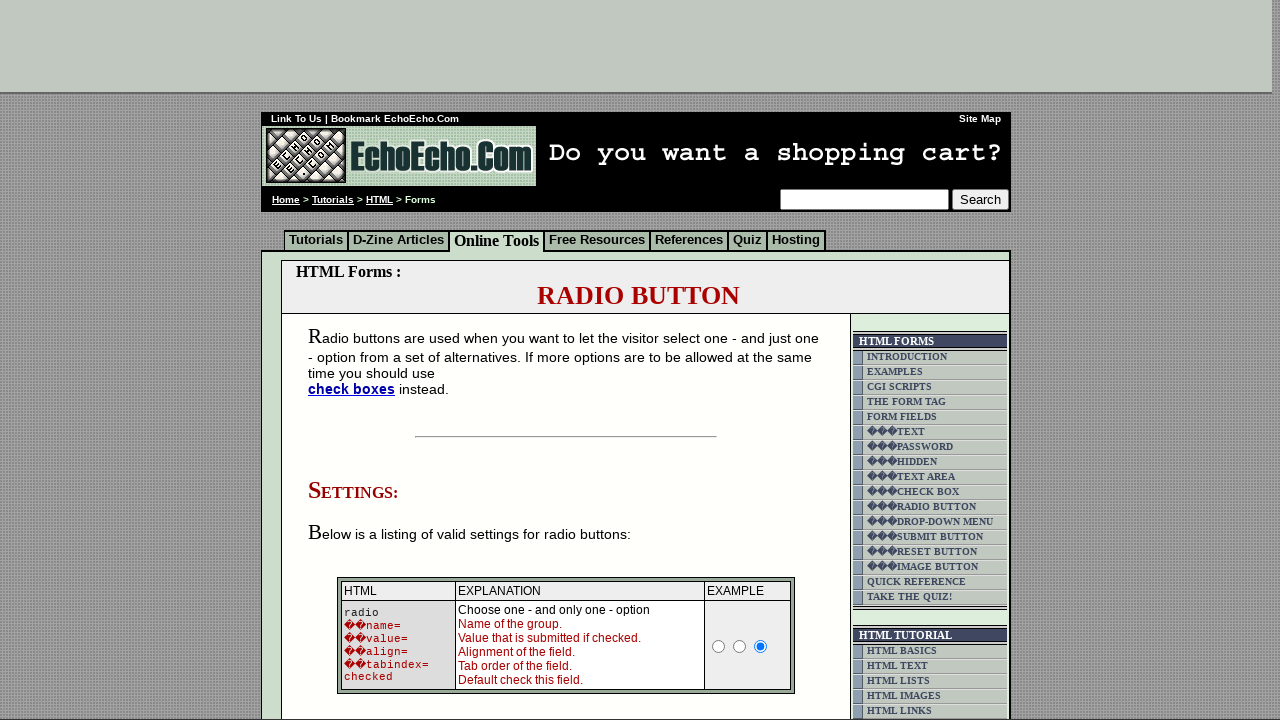

Located all radio buttons in group1
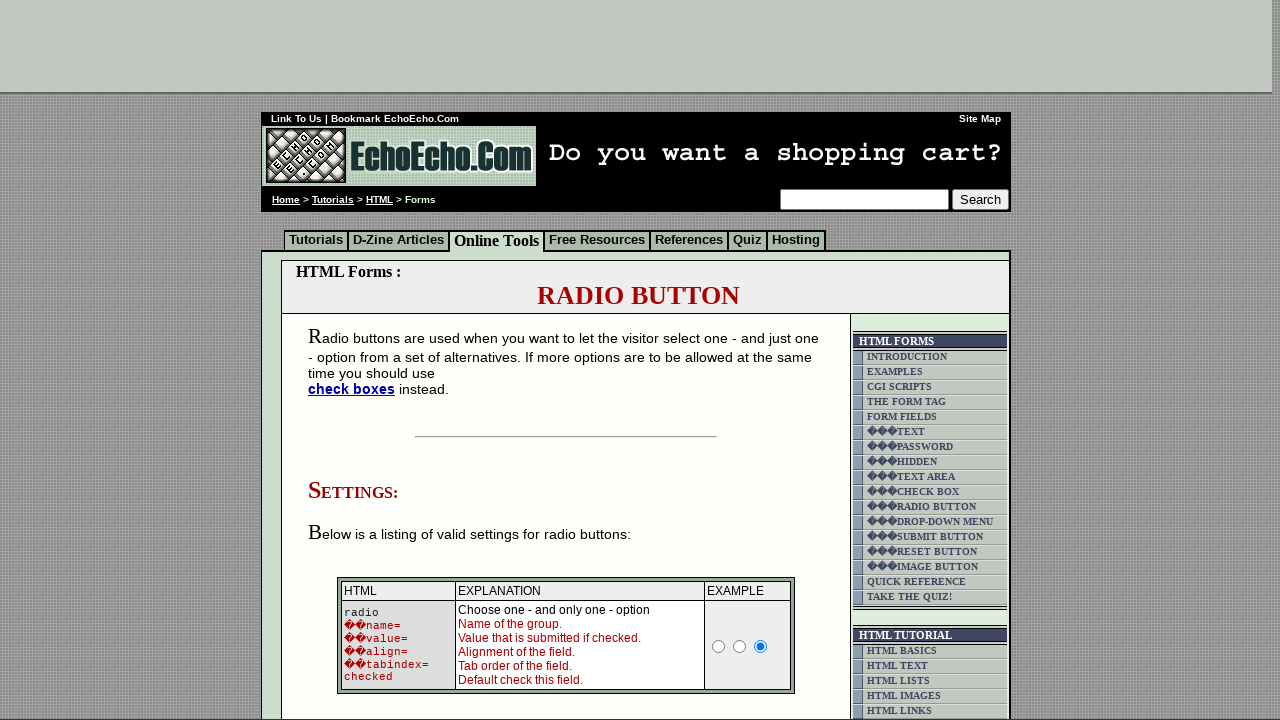

Counted 3 radio buttons in group1
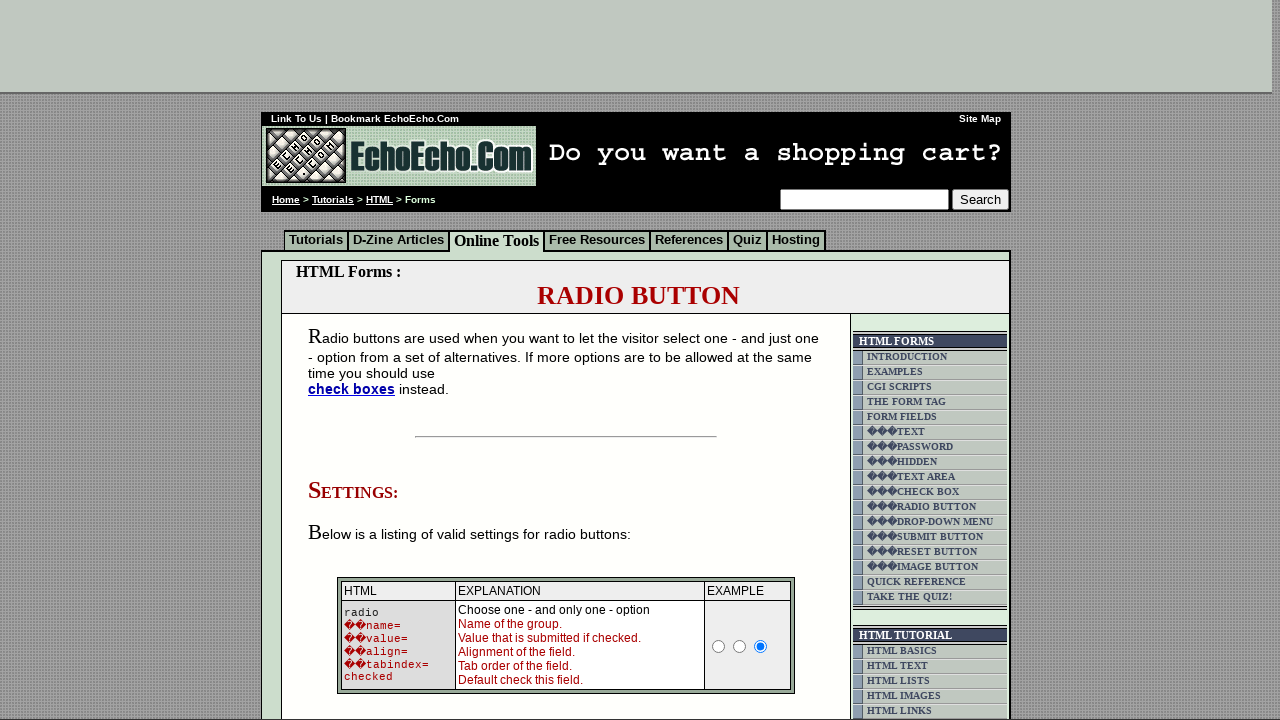

Clicked radio button 1 in group1 at (356, 360) on xpath=//html/body/div[2]/table[9]/tbody/tr/td[4]/table/tbody/tr/td/div/span/form
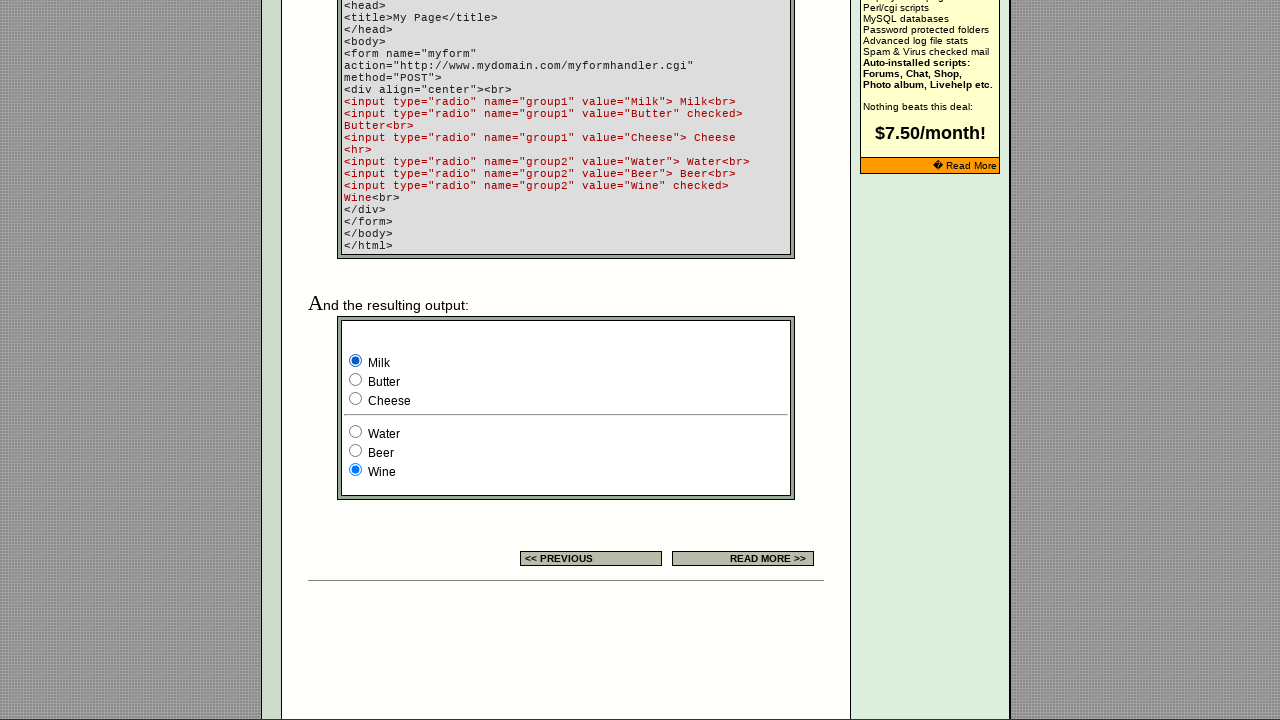

Clicked radio button 2 in group1 at (356, 380) on xpath=//html/body/div[2]/table[9]/tbody/tr/td[4]/table/tbody/tr/td/div/span/form
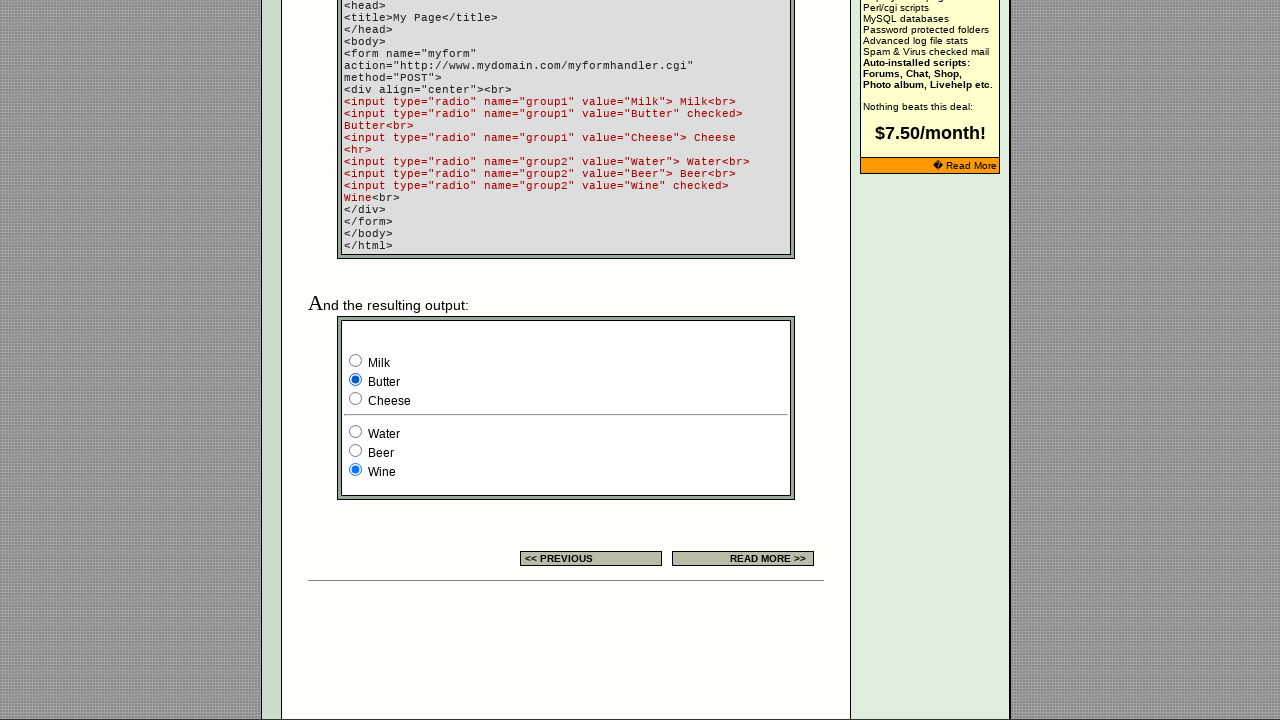

Clicked radio button 3 in group1 at (356, 398) on xpath=//html/body/div[2]/table[9]/tbody/tr/td[4]/table/tbody/tr/td/div/span/form
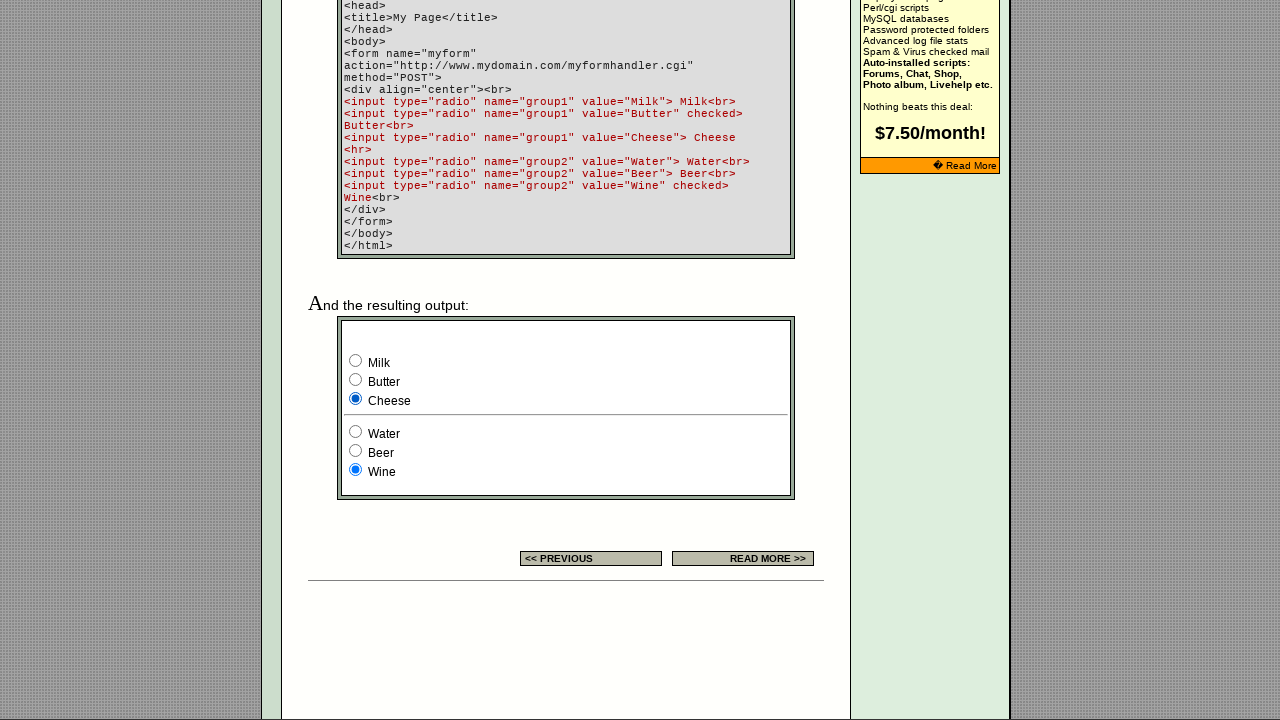

Located all radio buttons in group2
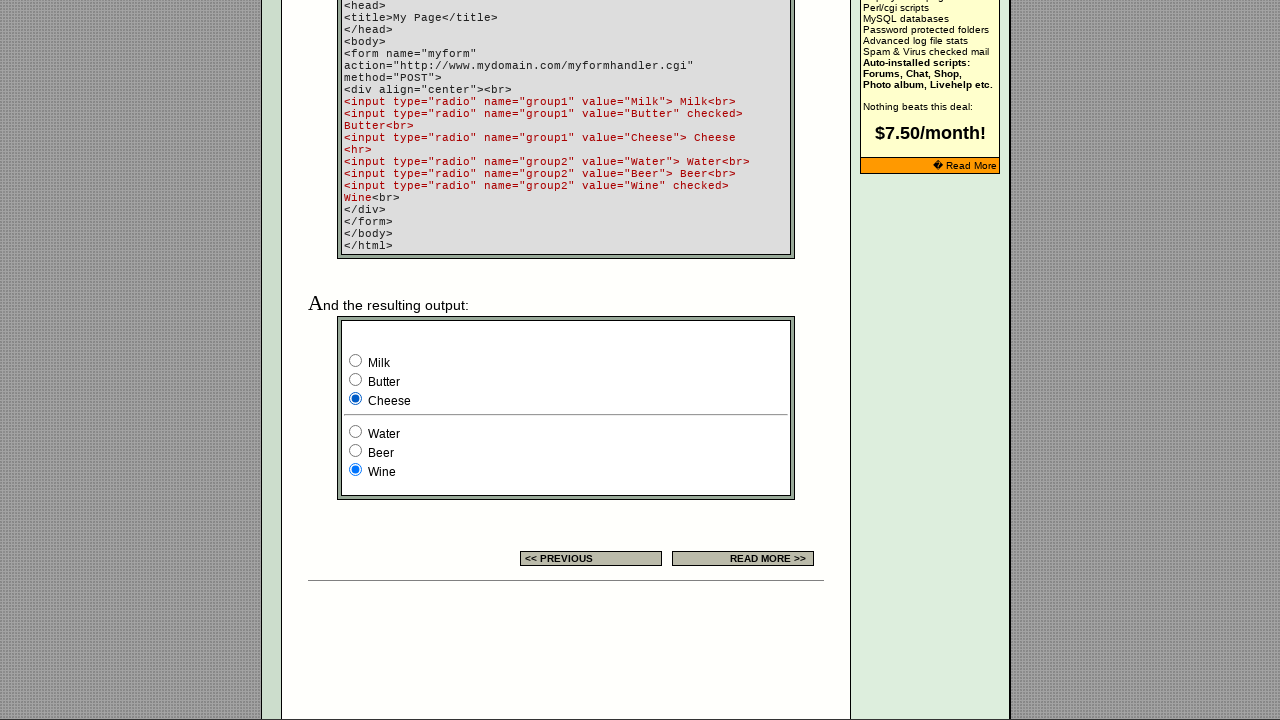

Counted 3 radio buttons in group2
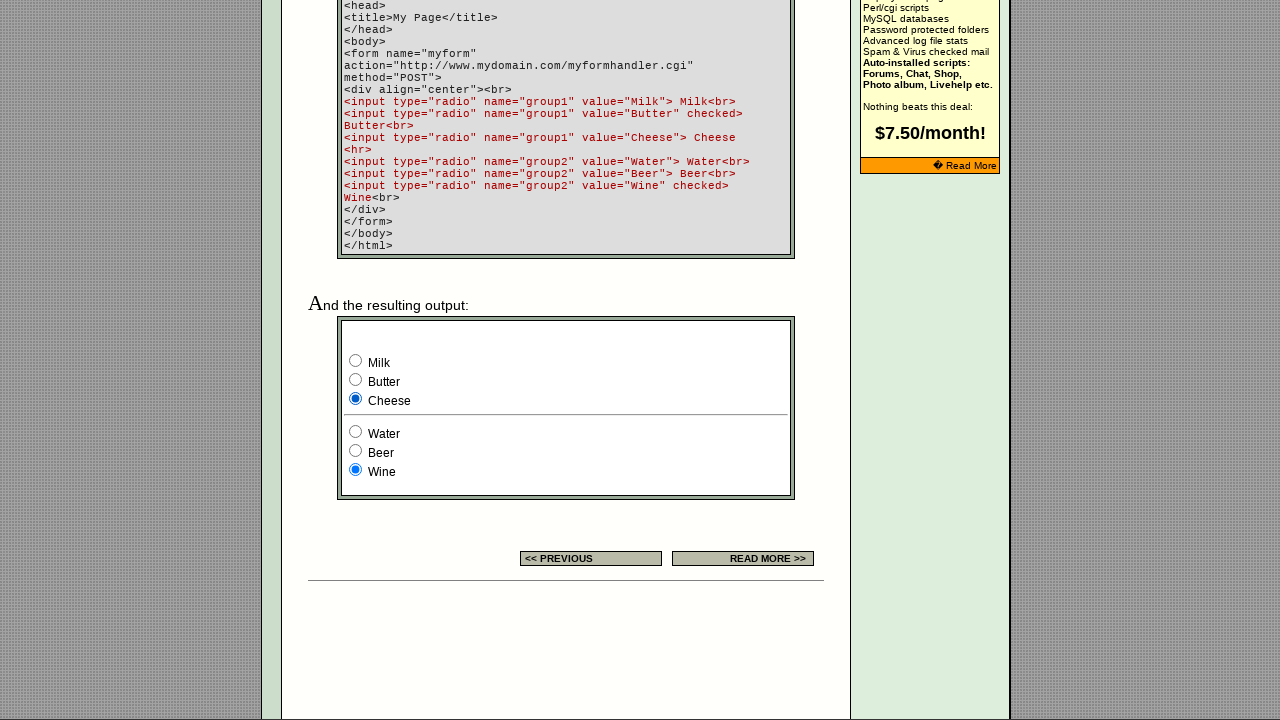

Clicked radio button 1 in group2 at (356, 432) on xpath=//html/body/div[2]/table[9]/tbody/tr/td[4]/table/tbody/tr/td/div/span/form
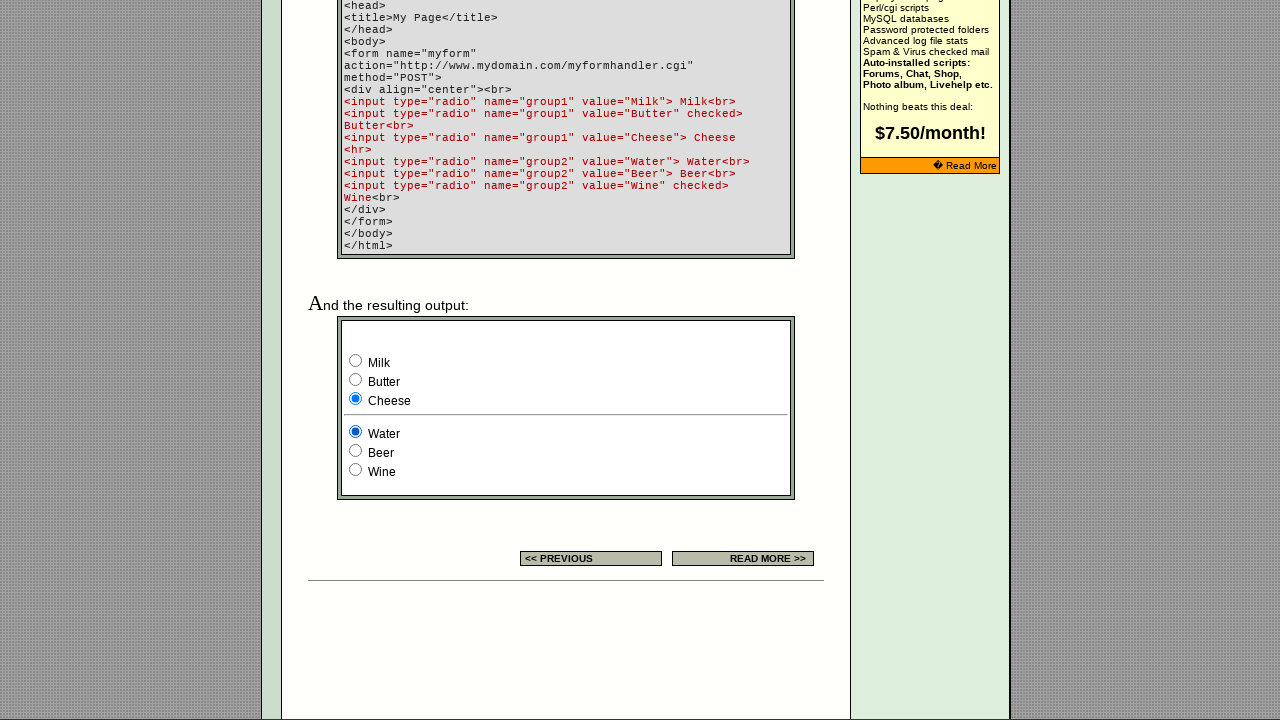

Clicked radio button 2 in group2 at (356, 450) on xpath=//html/body/div[2]/table[9]/tbody/tr/td[4]/table/tbody/tr/td/div/span/form
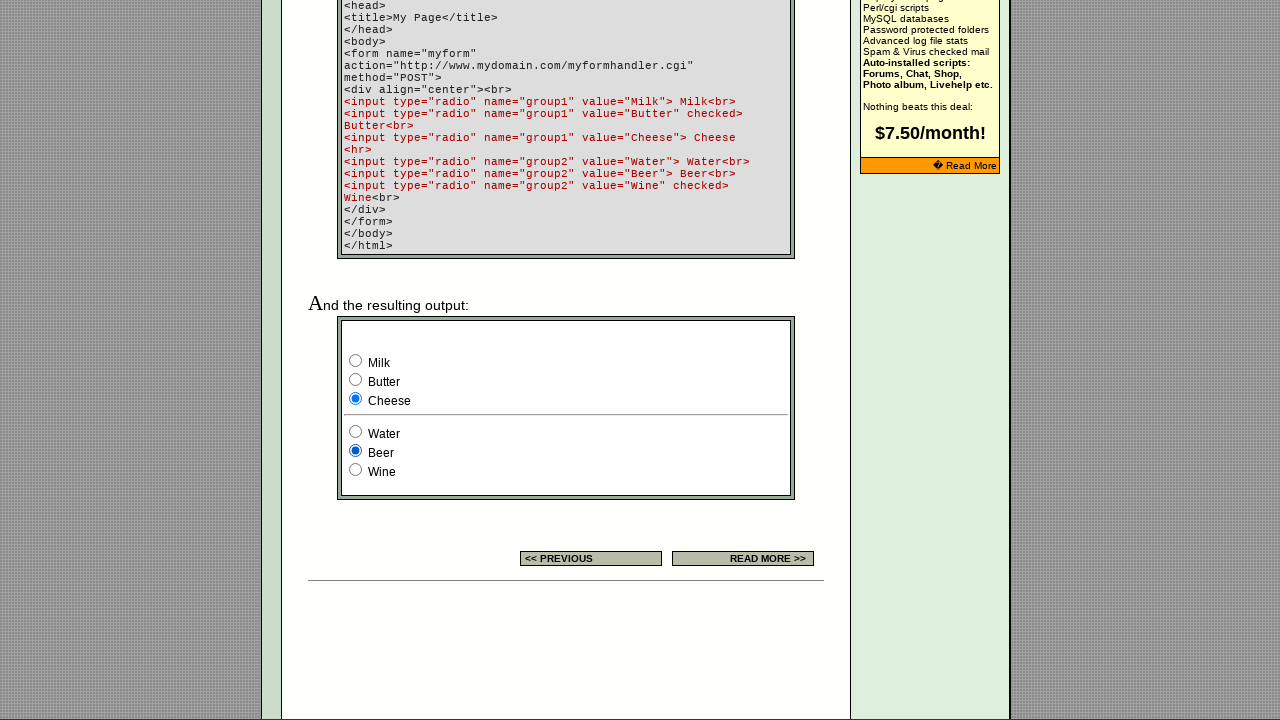

Clicked radio button 3 in group2 at (356, 470) on xpath=//html/body/div[2]/table[9]/tbody/tr/td[4]/table/tbody/tr/td/div/span/form
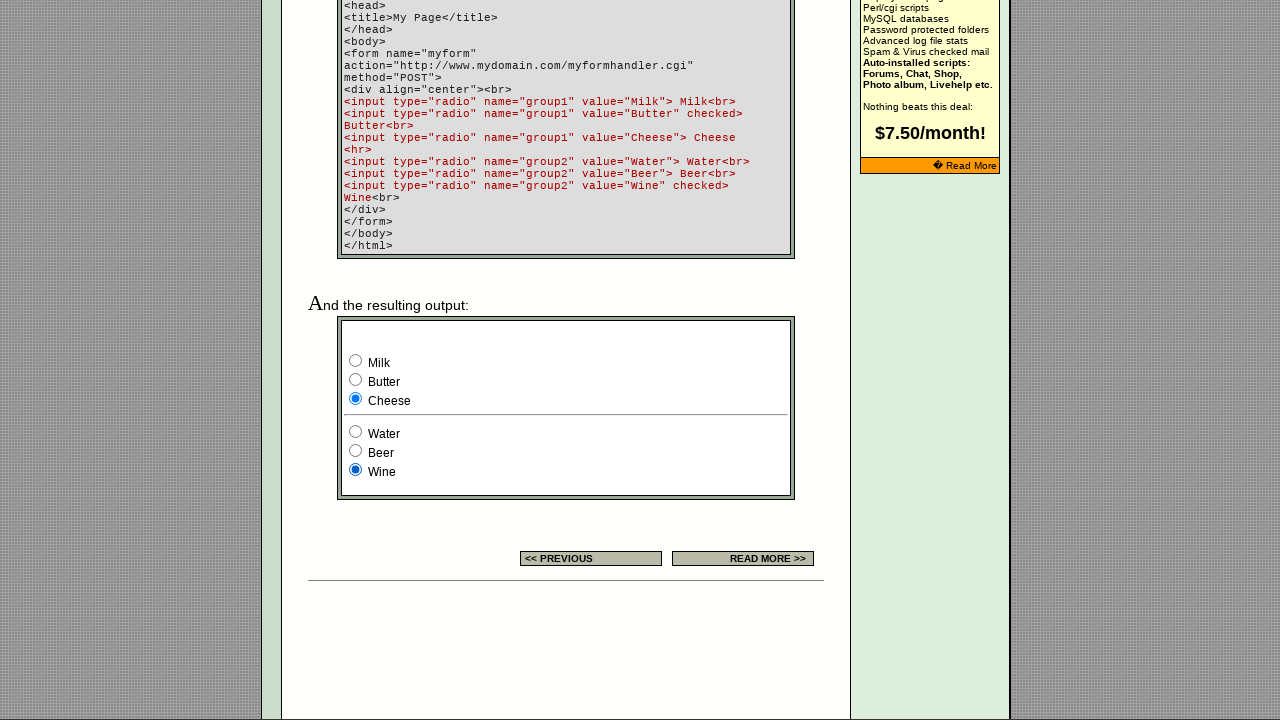

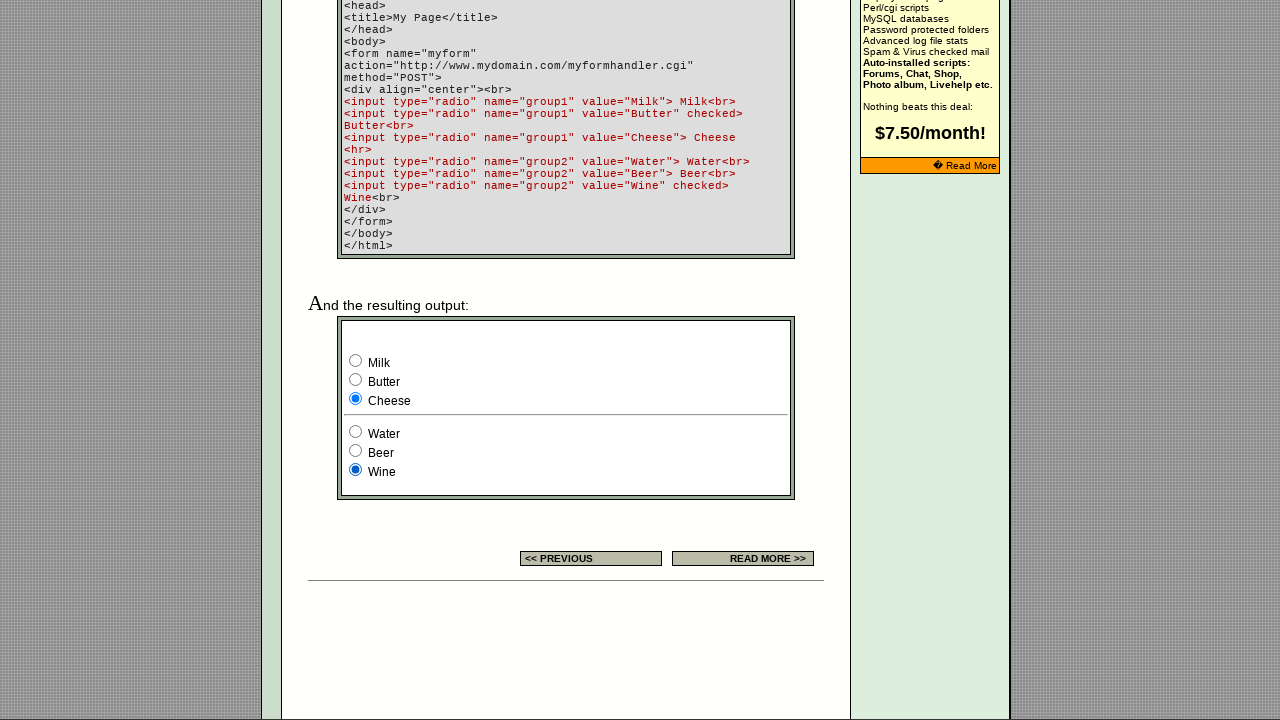